Tests the CloudPlexo training contact form by selecting course funding source, training course type, filling personal details including name, phone number, and email, then submitting the form.

Starting URL: https://www.cloudplexo.com/contact-training/

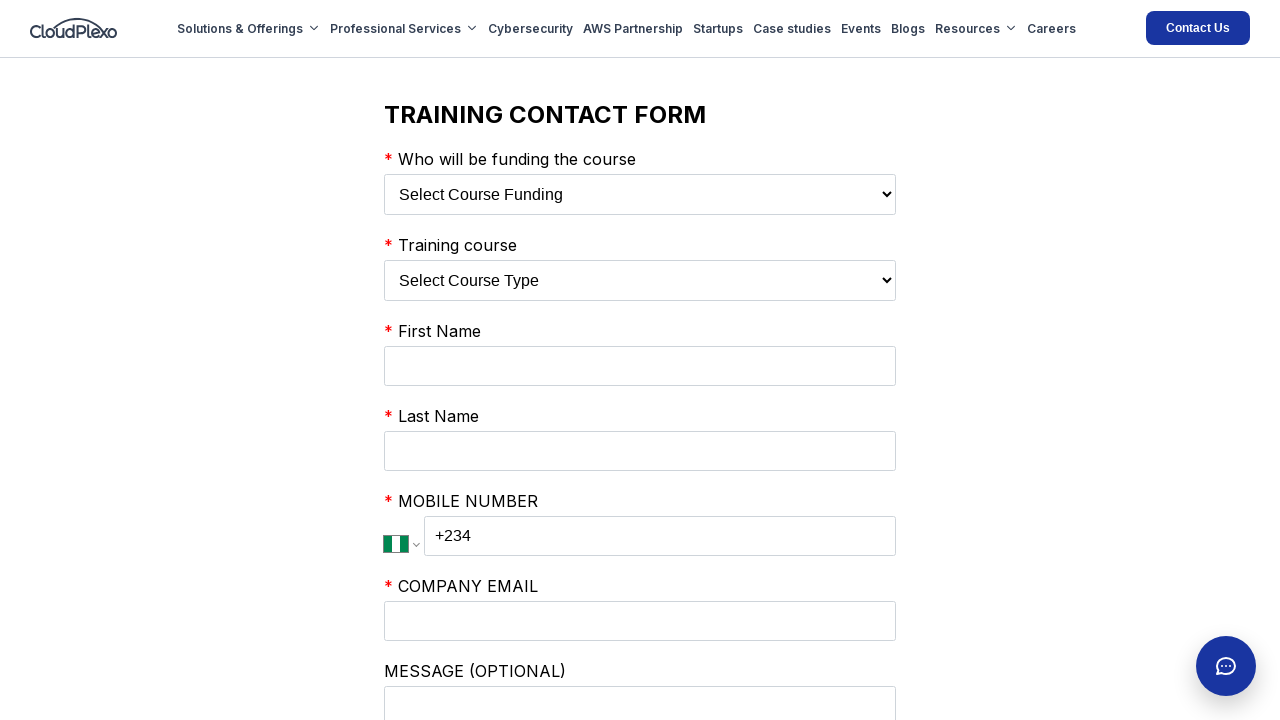

Selected 'My Employer' as course funding source on select:has(option[value='My Employer'])
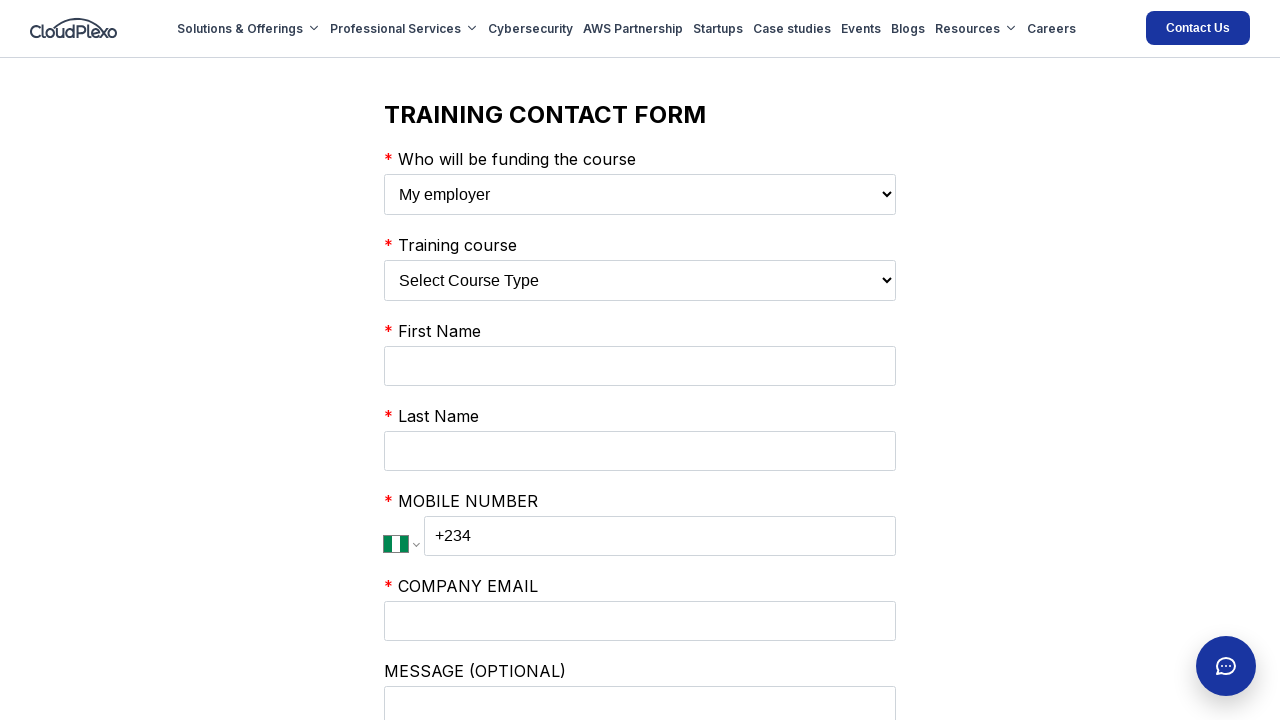

Selected 'AWS CERTIFIED SOLUTIONS ARCHITECT COURSE' as training course type on select:has(option[value='AWS CERTIFIED DEVELOPER COURSE'])
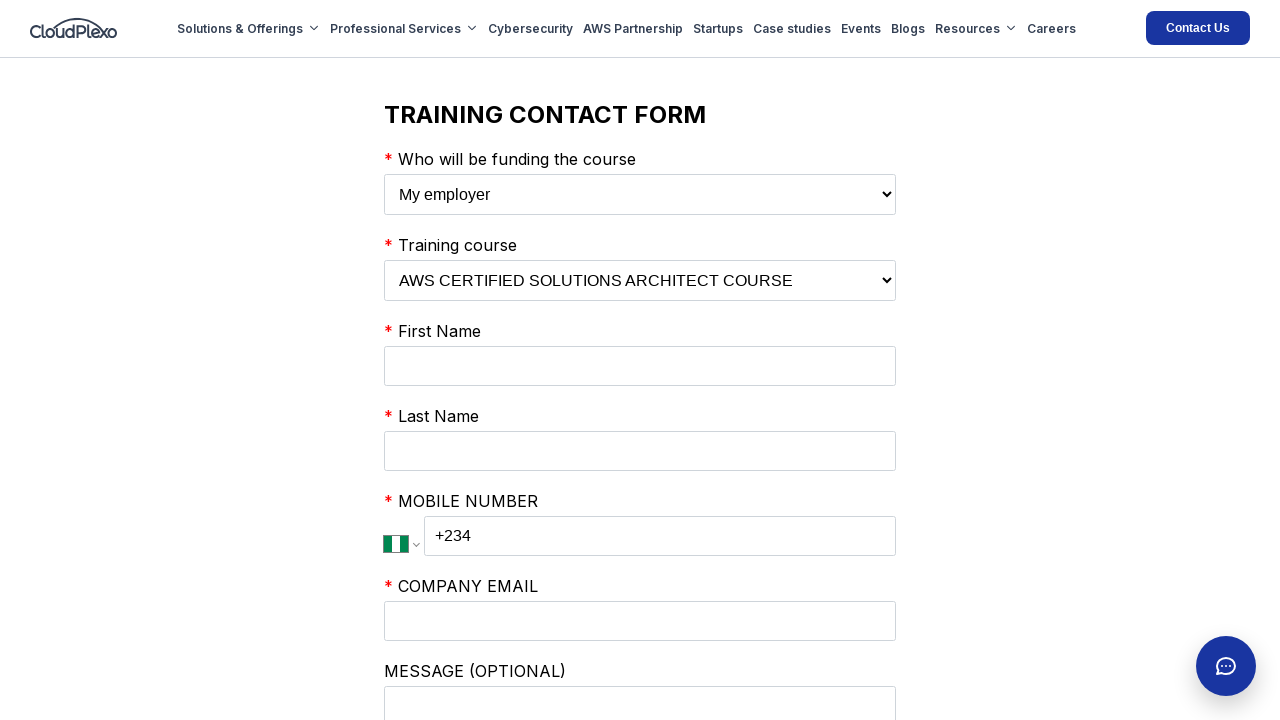

Filled first name field with 'Michael' on input[name='firstName']
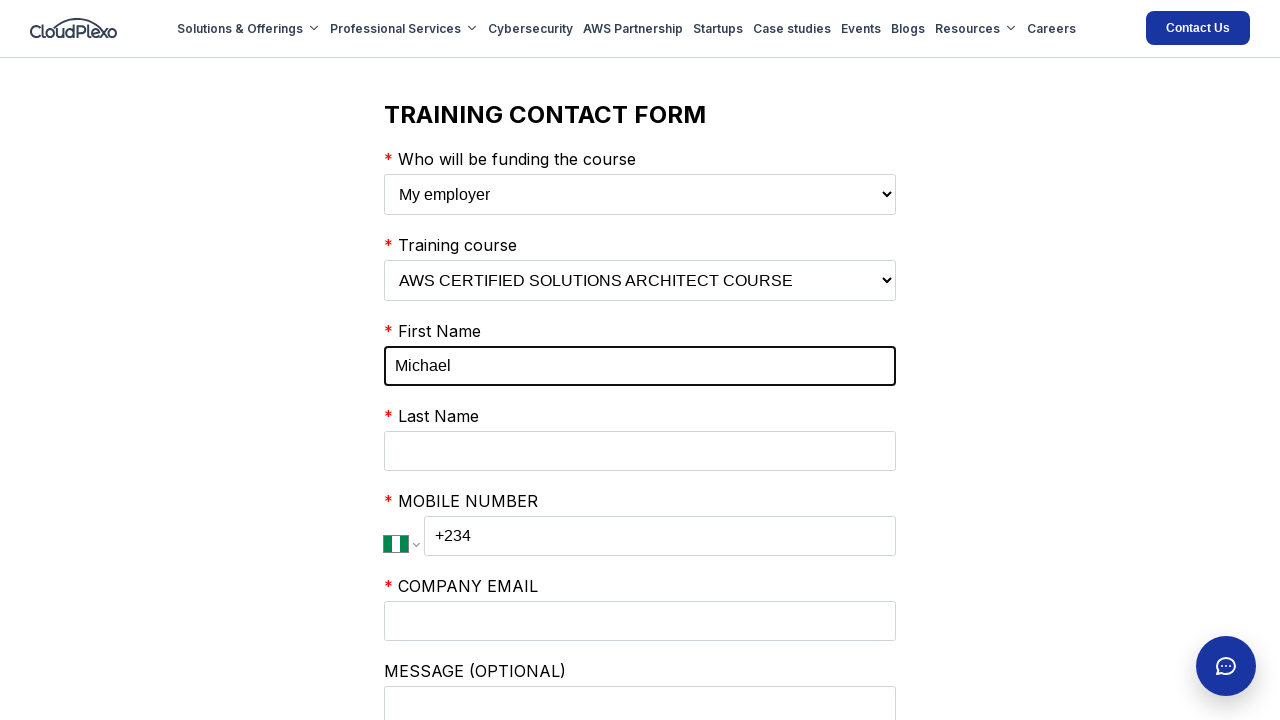

Filled last name field with 'Thompson' on input[name='lastName']
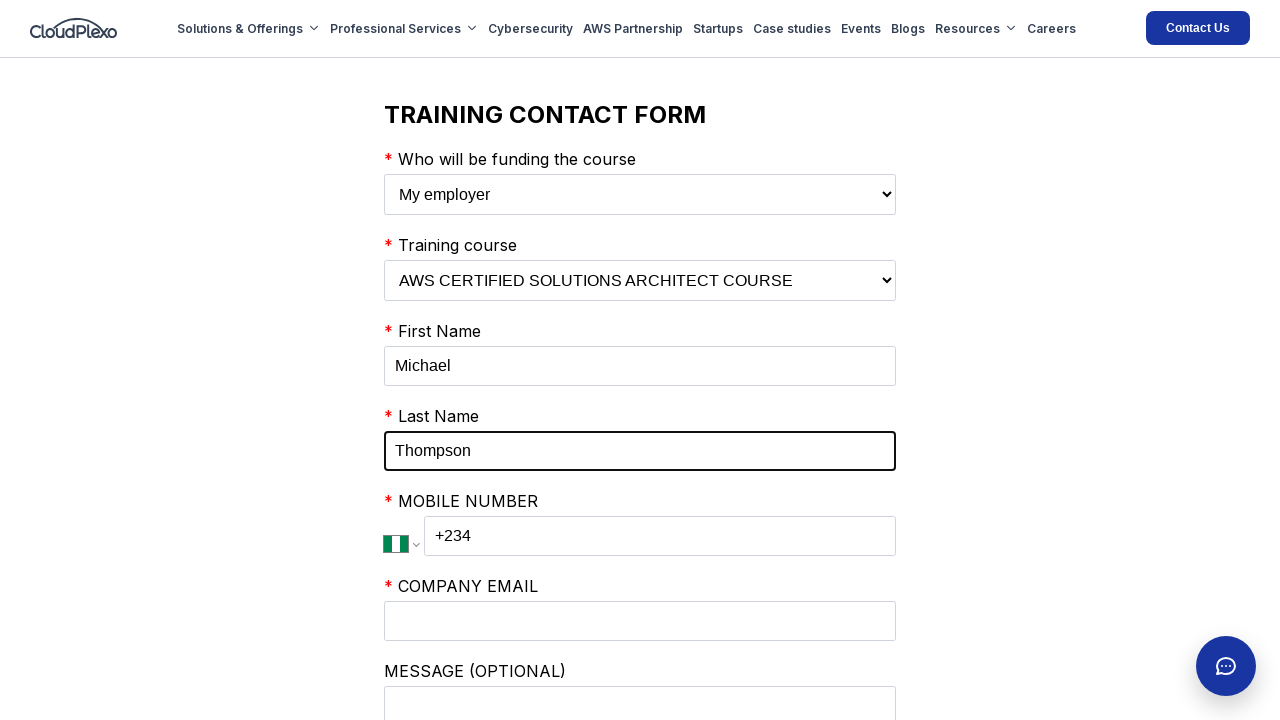

Changed phone number country to US on select.PhoneInputCountrySelect
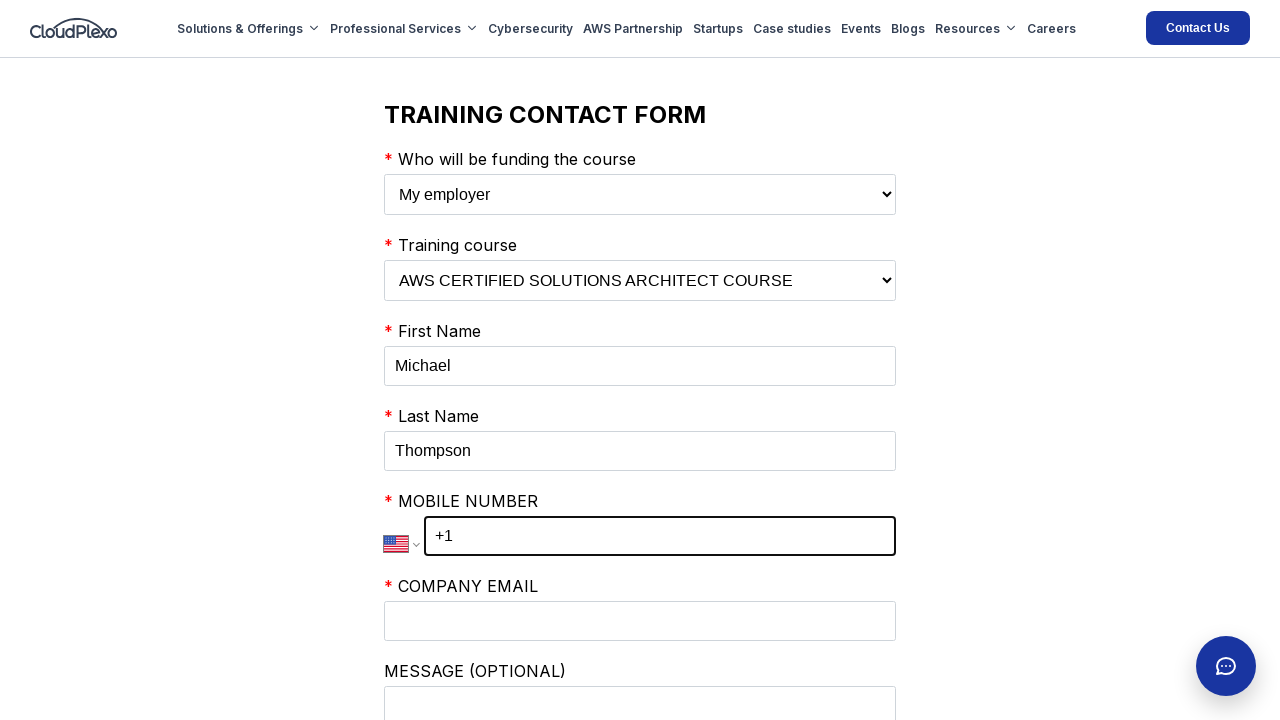

Filled phone number field with '+12025551234' on input.PhoneInputInput
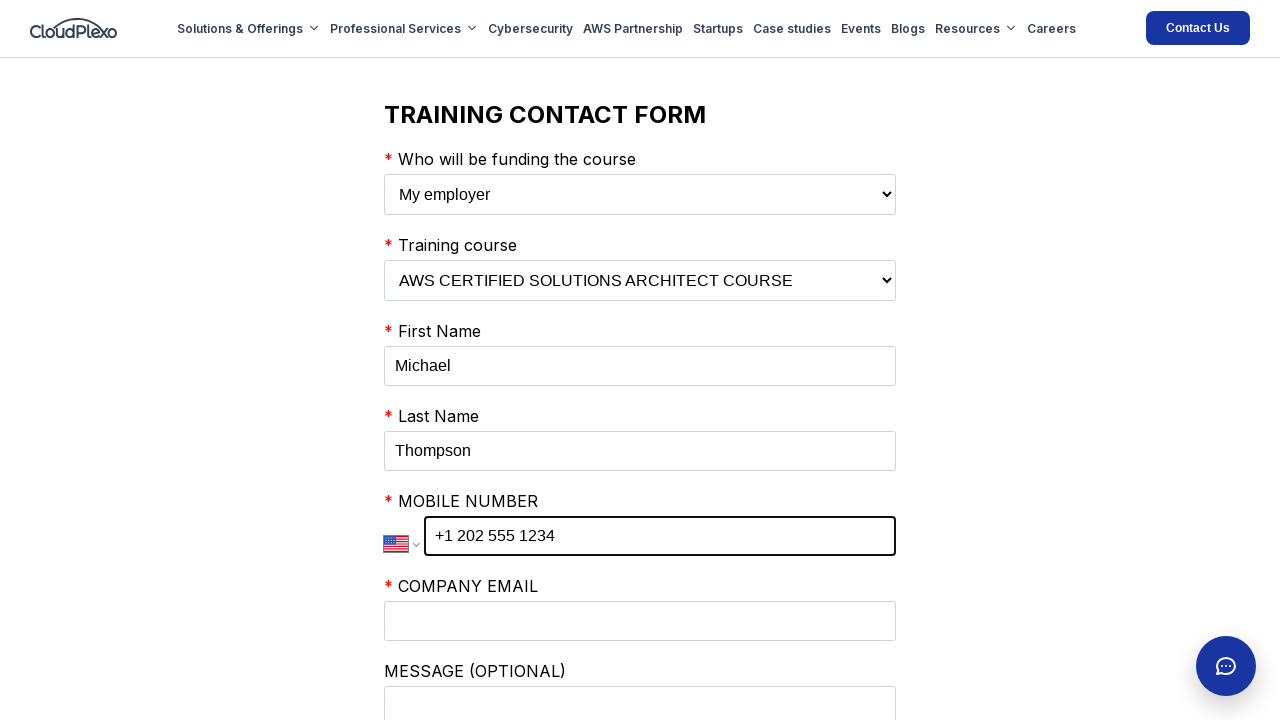

Filled business email field with 'michael.thompson@techcorp.com' on input[name='businessEmail']
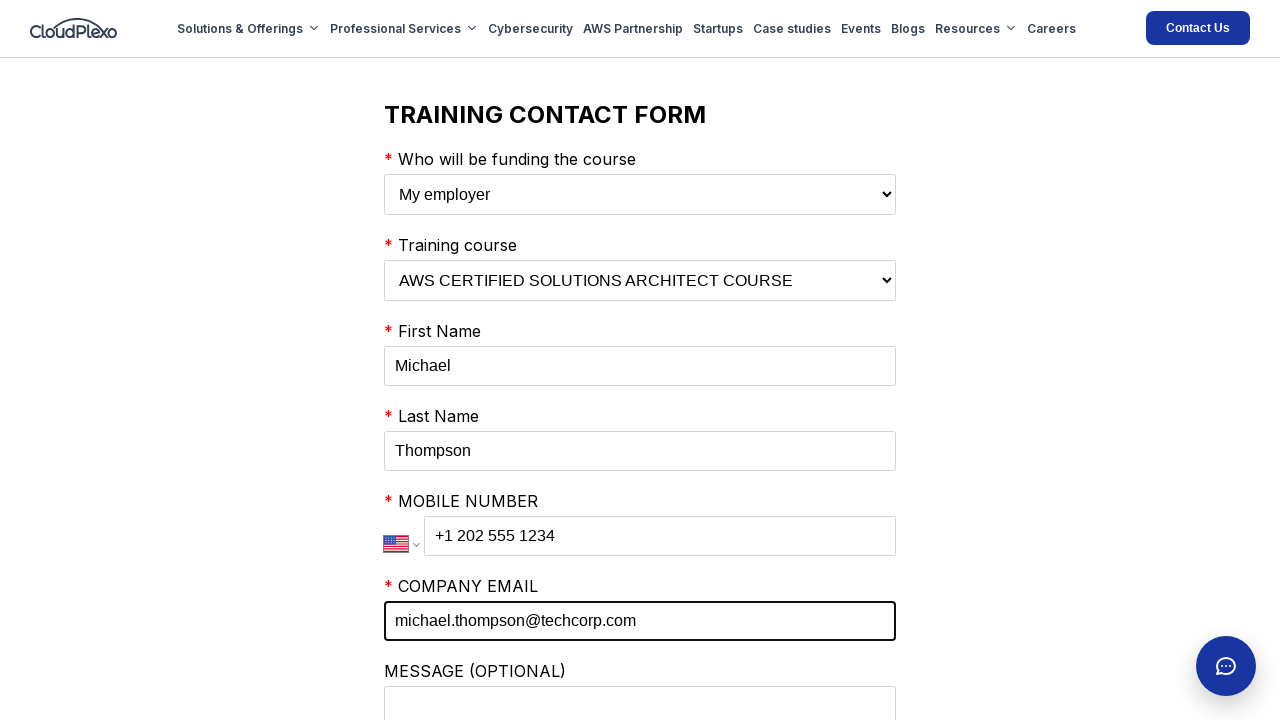

Filled comments field with group training interest message on input[name='comments']
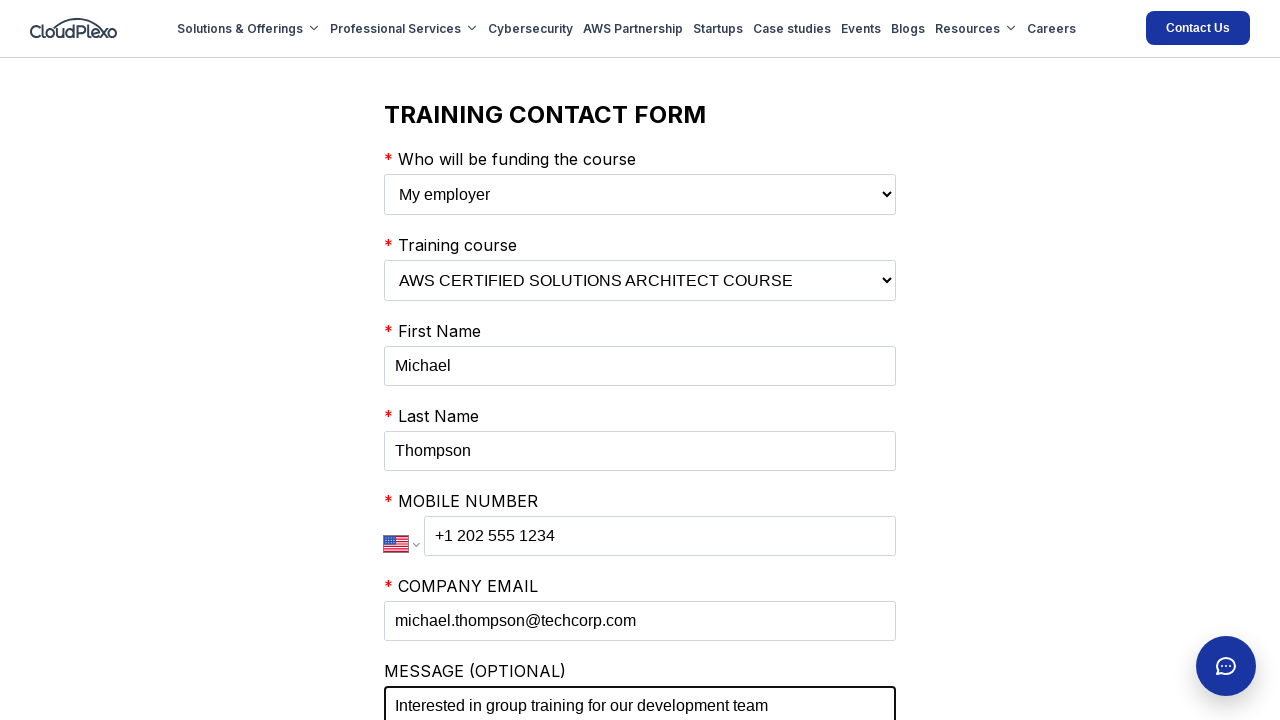

Clicked submit button to submit the training contact form at (432, 360) on button[type='submit']
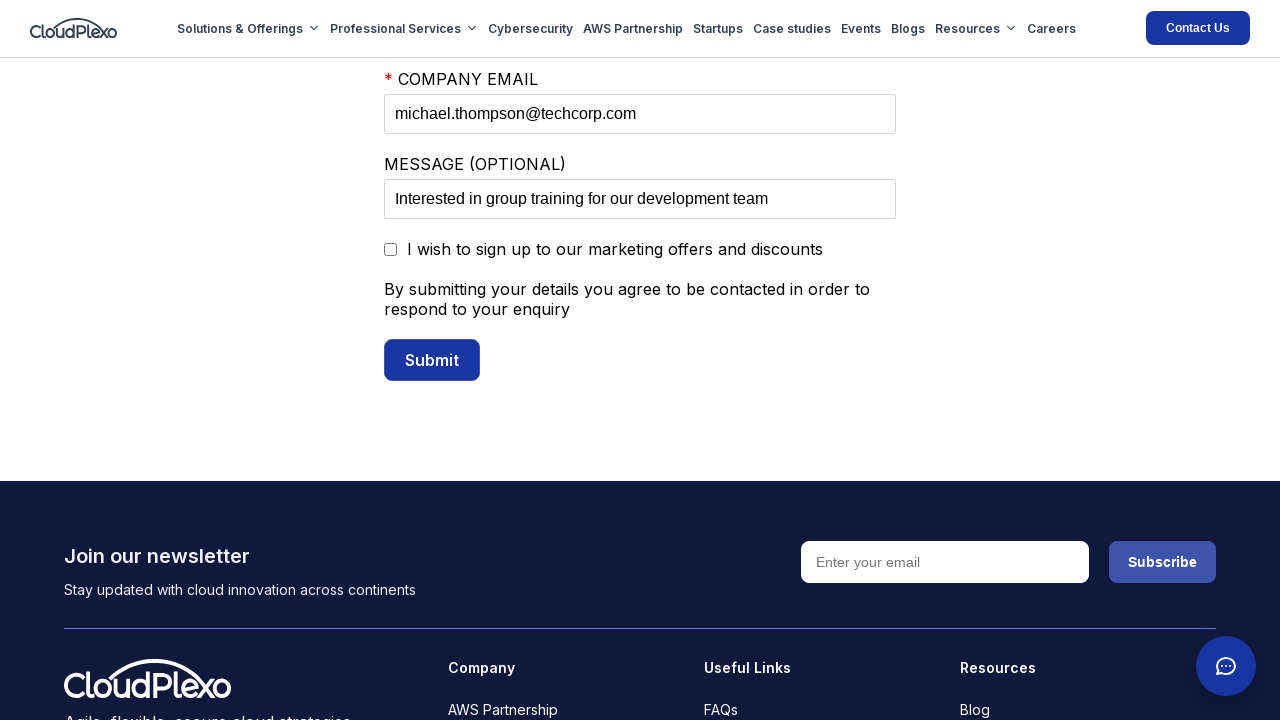

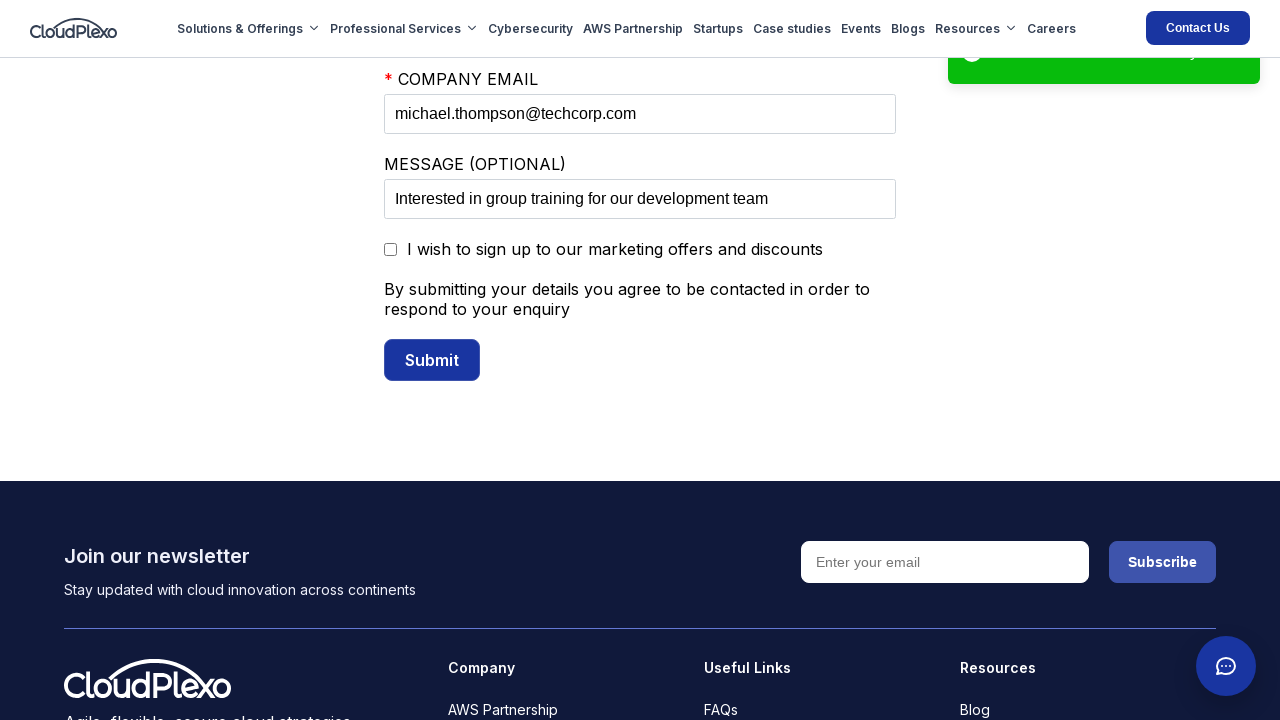